Tests the drag functionality on jQuery UI's draggable demo by clicking and holding an element, then moving it by an offset

Starting URL: https://jqueryui.com/draggable/

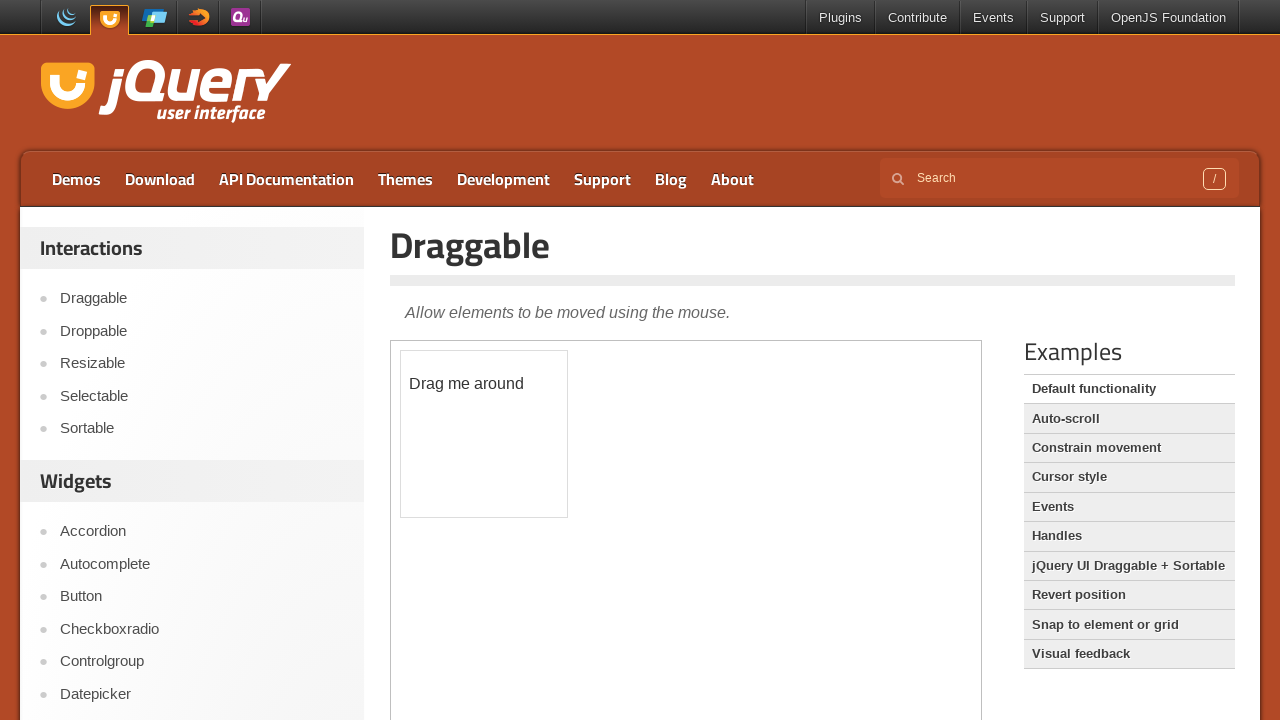

Located the iframe containing the draggable element
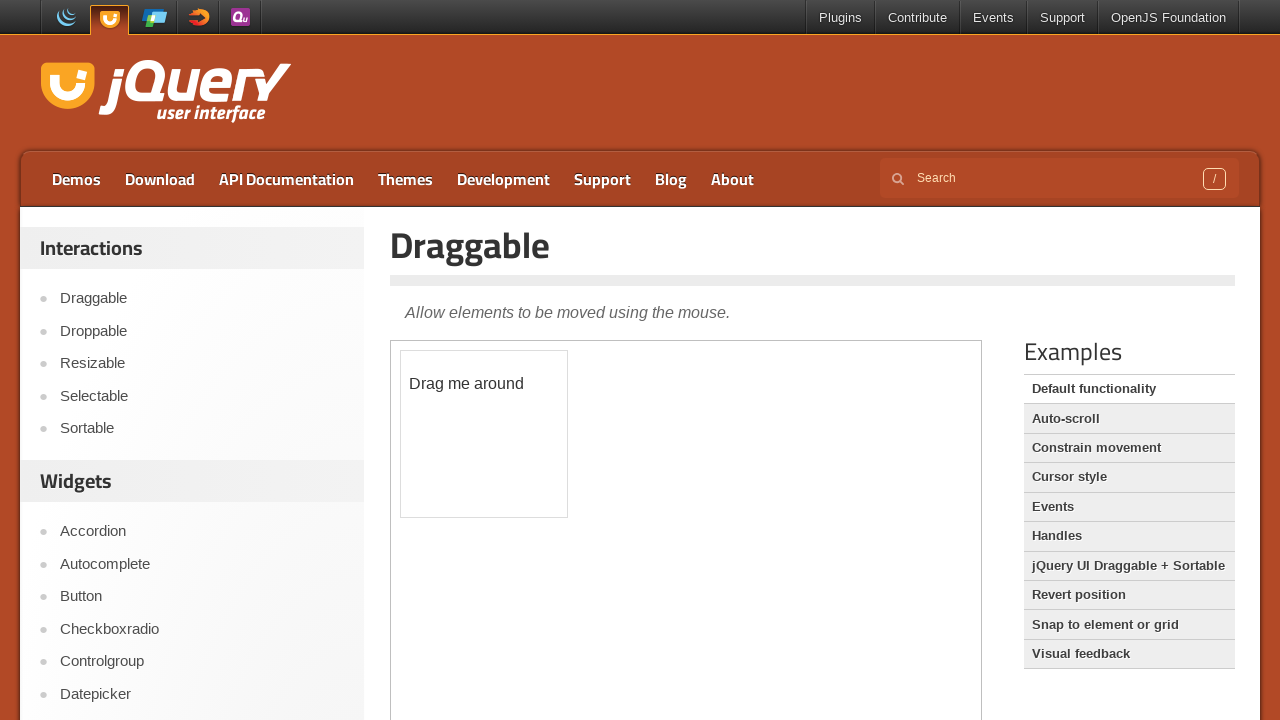

Located the #draggable element within the iframe
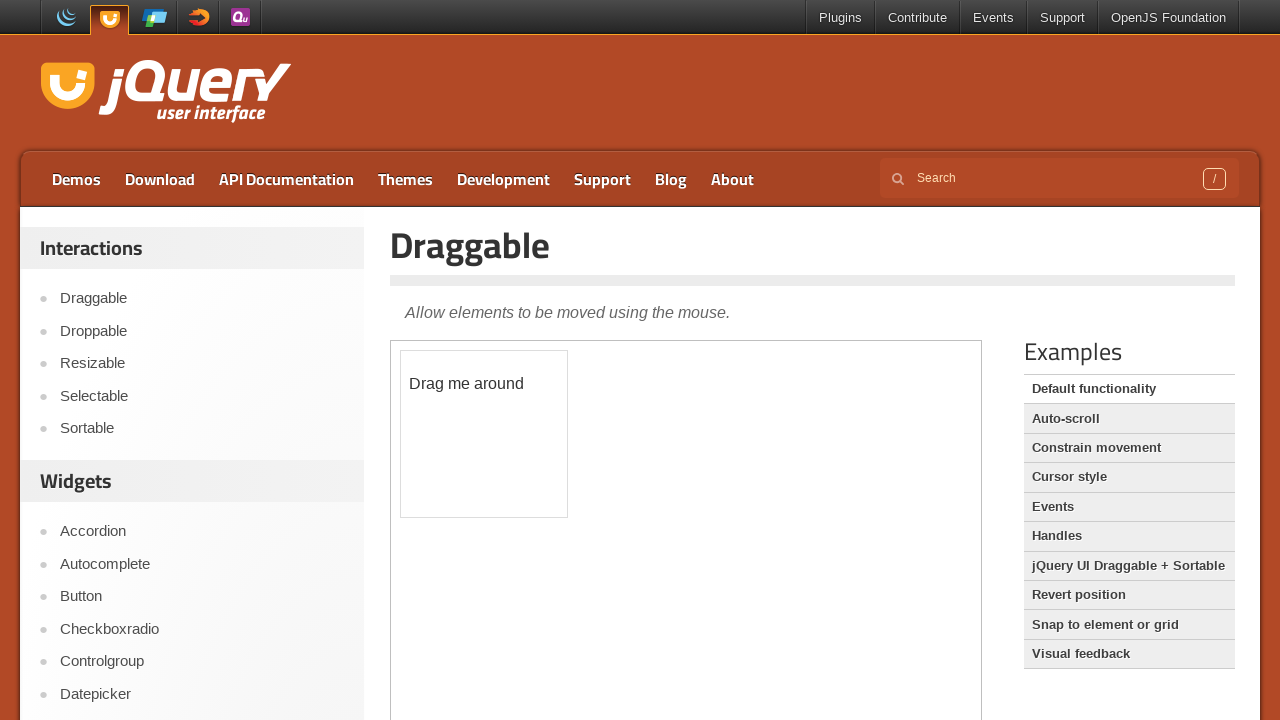

Draggable element is now visible
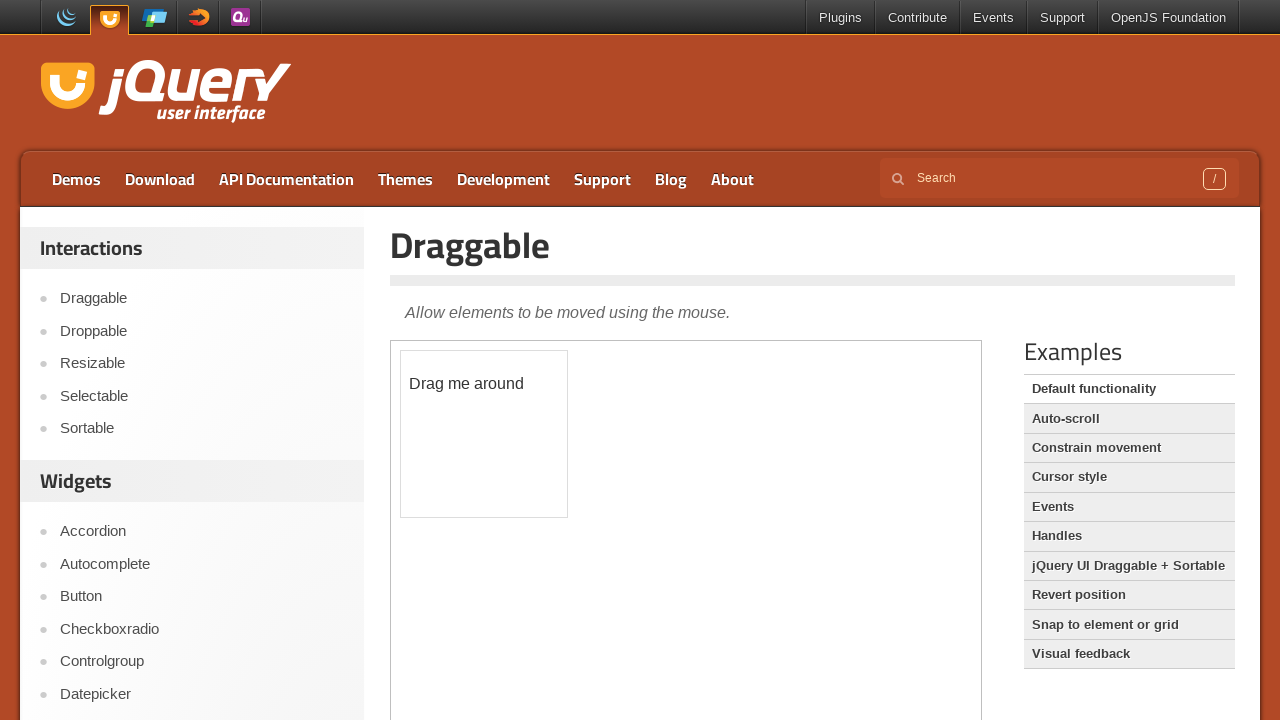

Retrieved bounding box of the draggable element
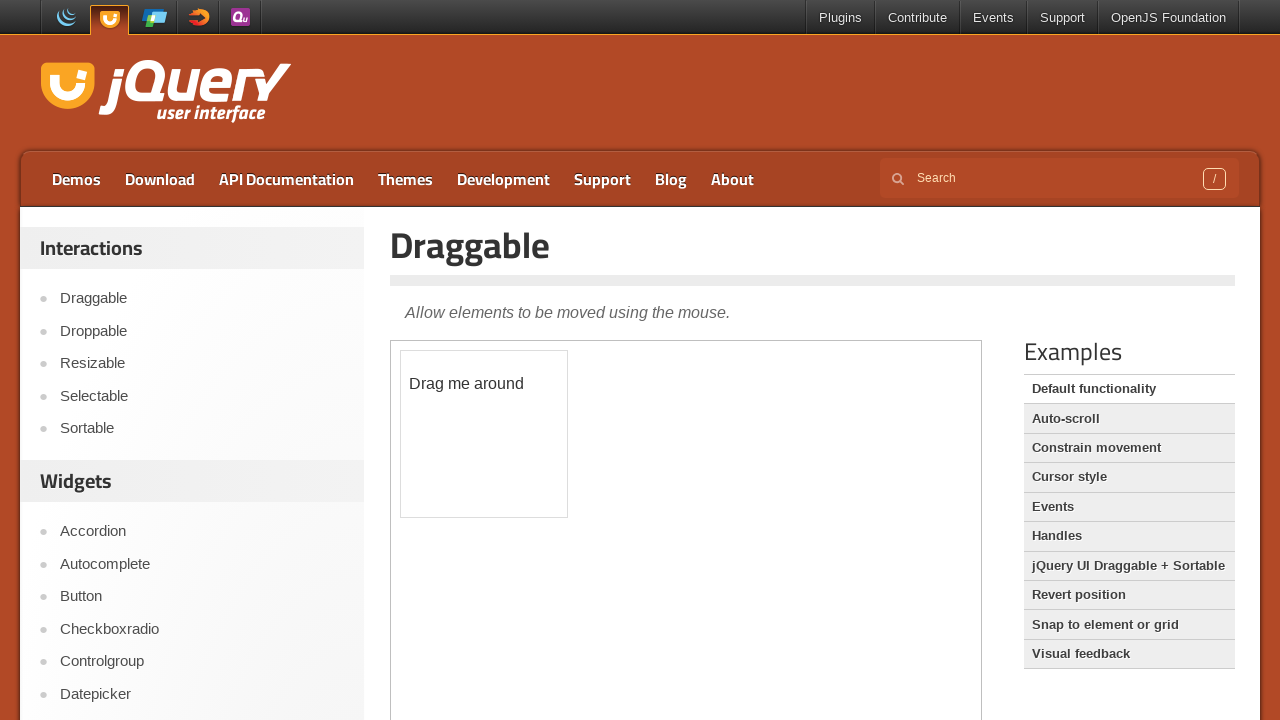

Moved mouse to the center of the draggable element at (484, 434)
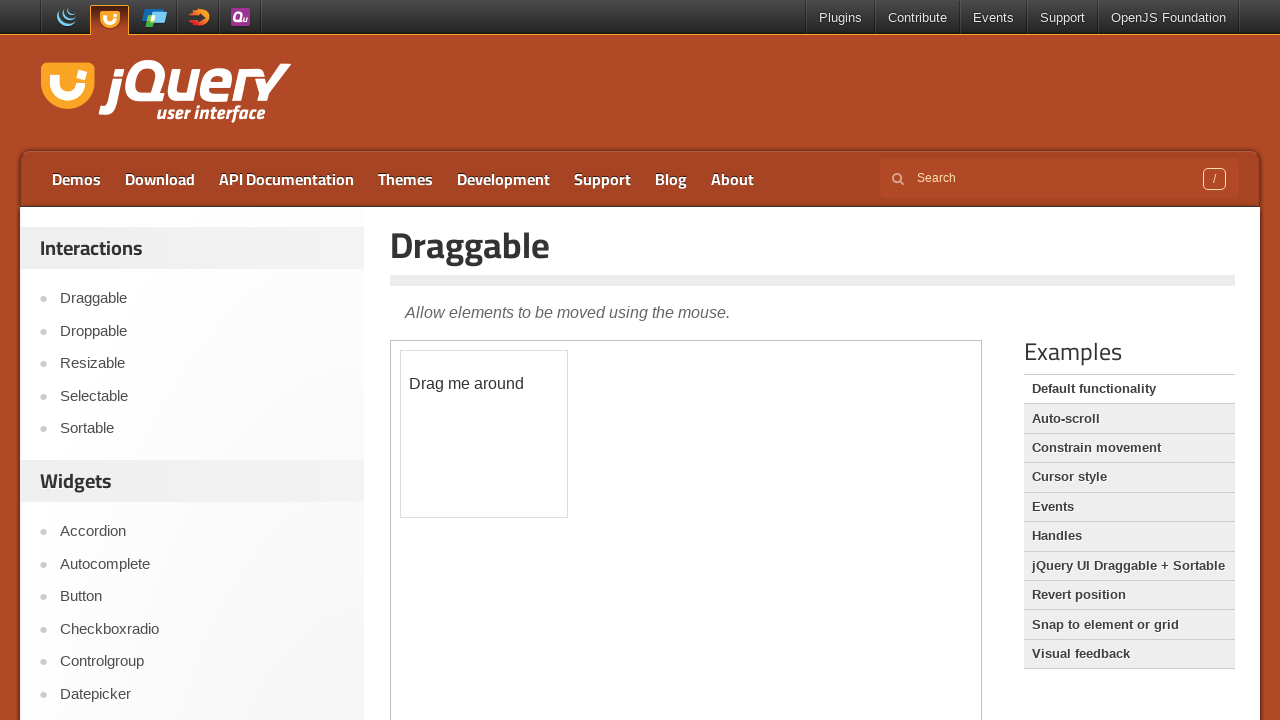

Pressed and held the mouse button on the draggable element at (484, 434)
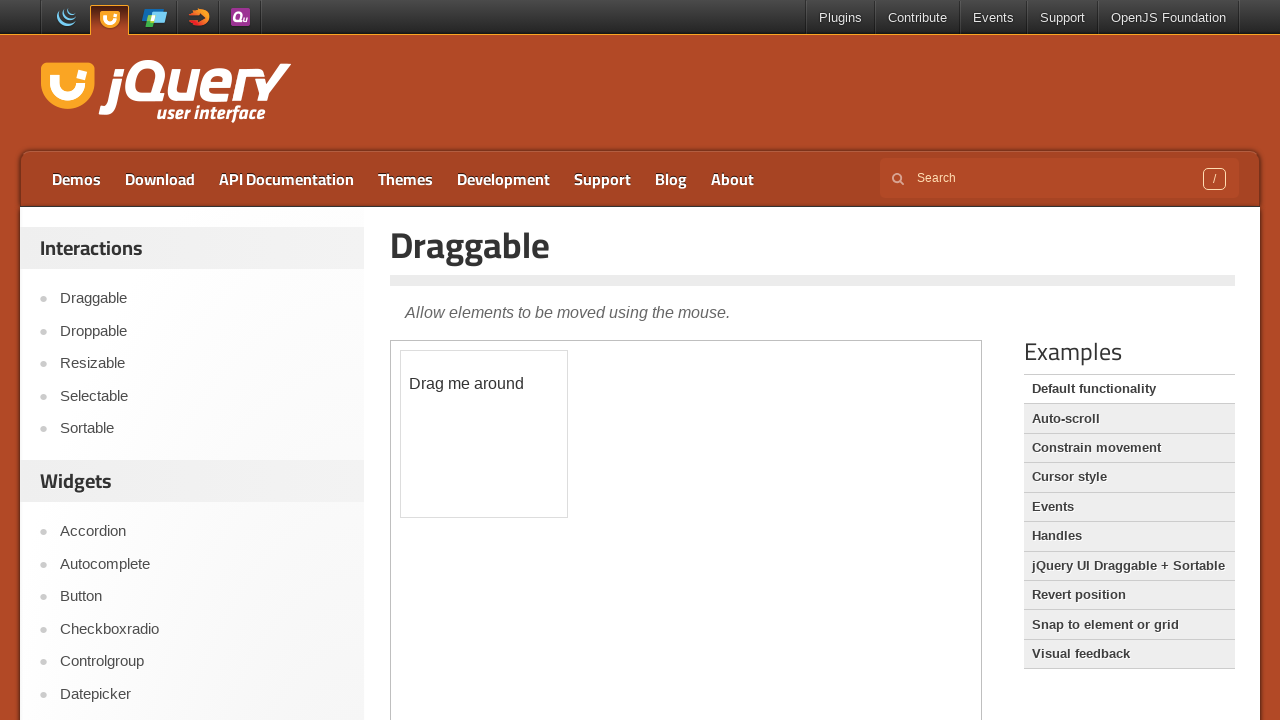

Dragged the element by offset (50, 50) pixels at (534, 484)
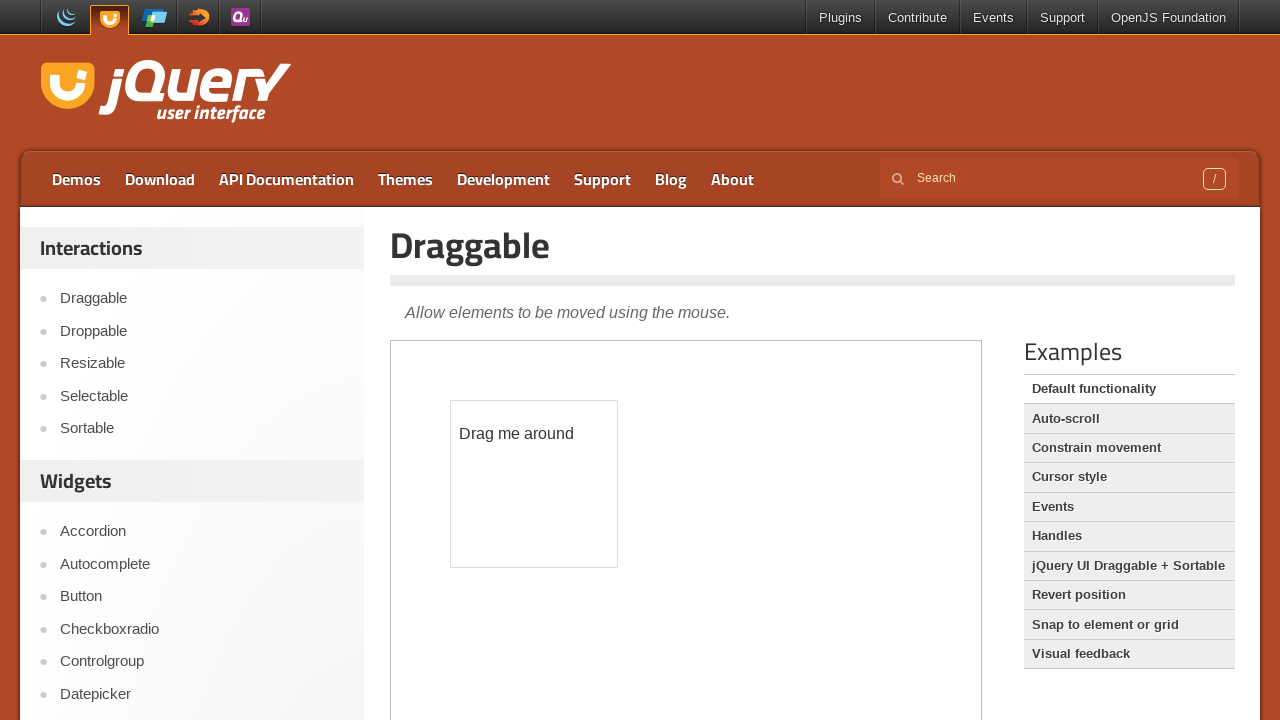

Released the mouse button, completing the drag operation at (534, 484)
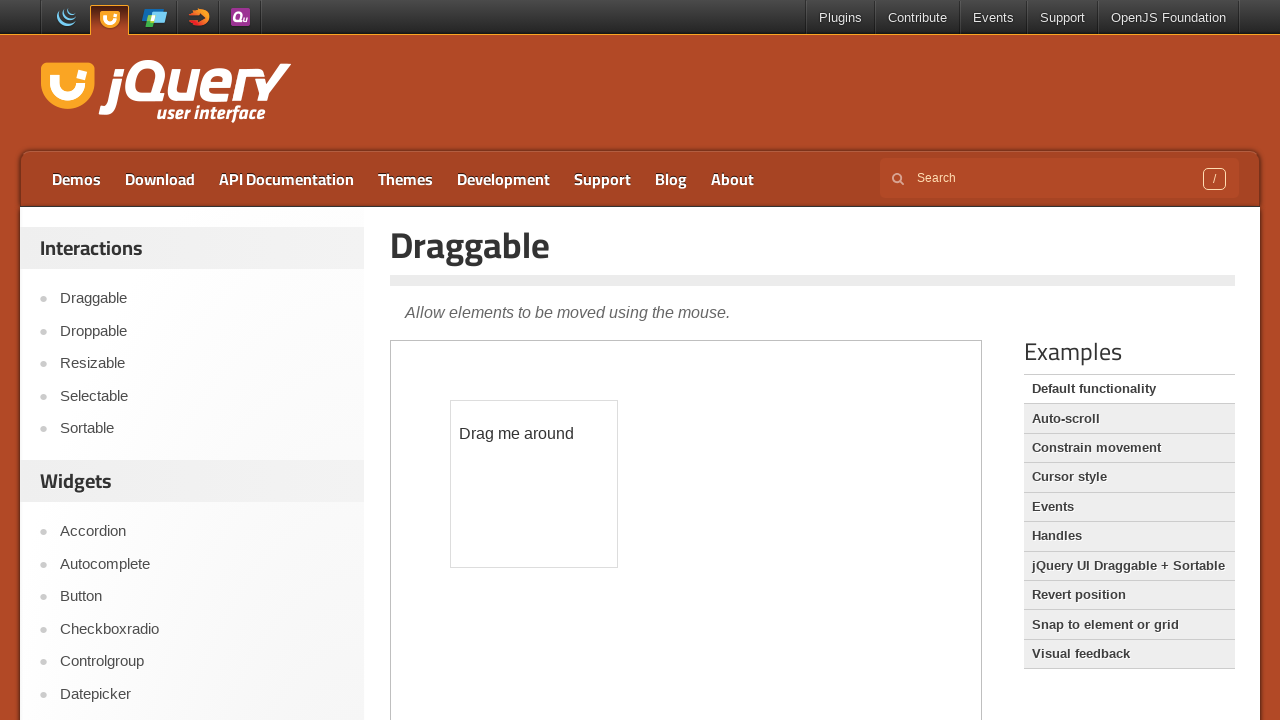

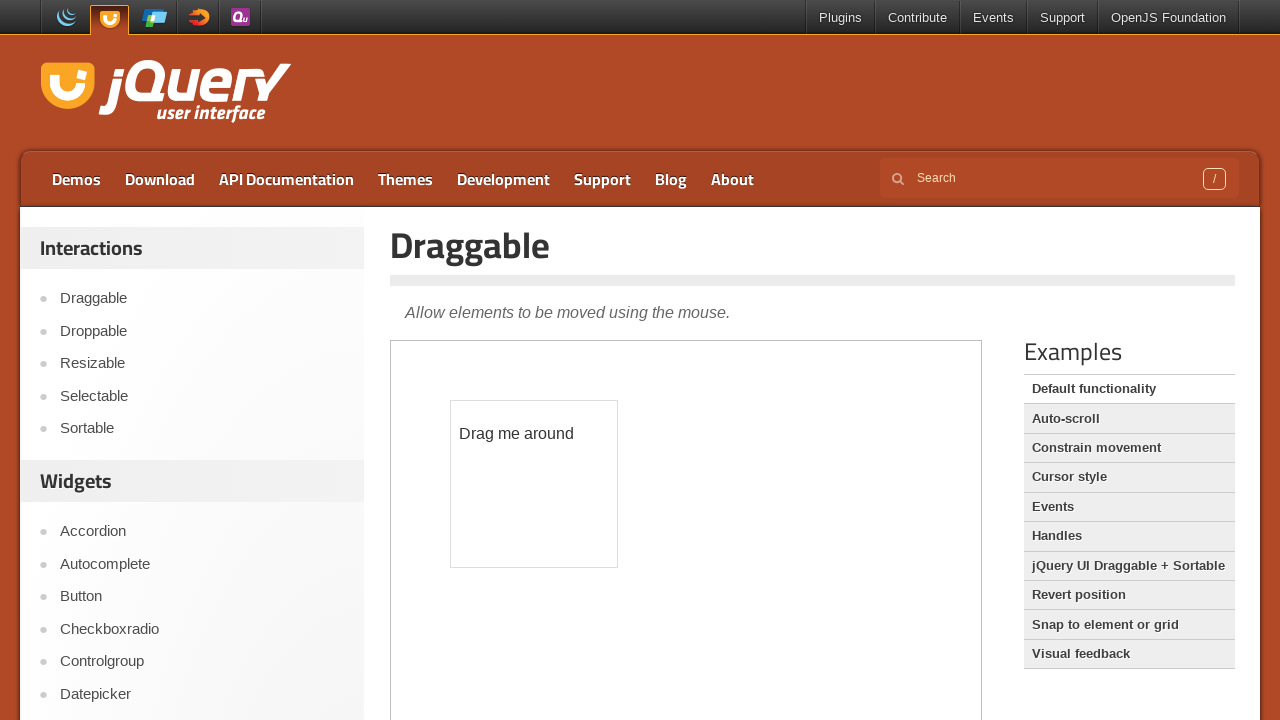